Tests window handling by opening a new tab, switching between windows, and interacting with elements in both windows

Starting URL: https://www.hyrtutorials.com/p/window-handles-practice.html

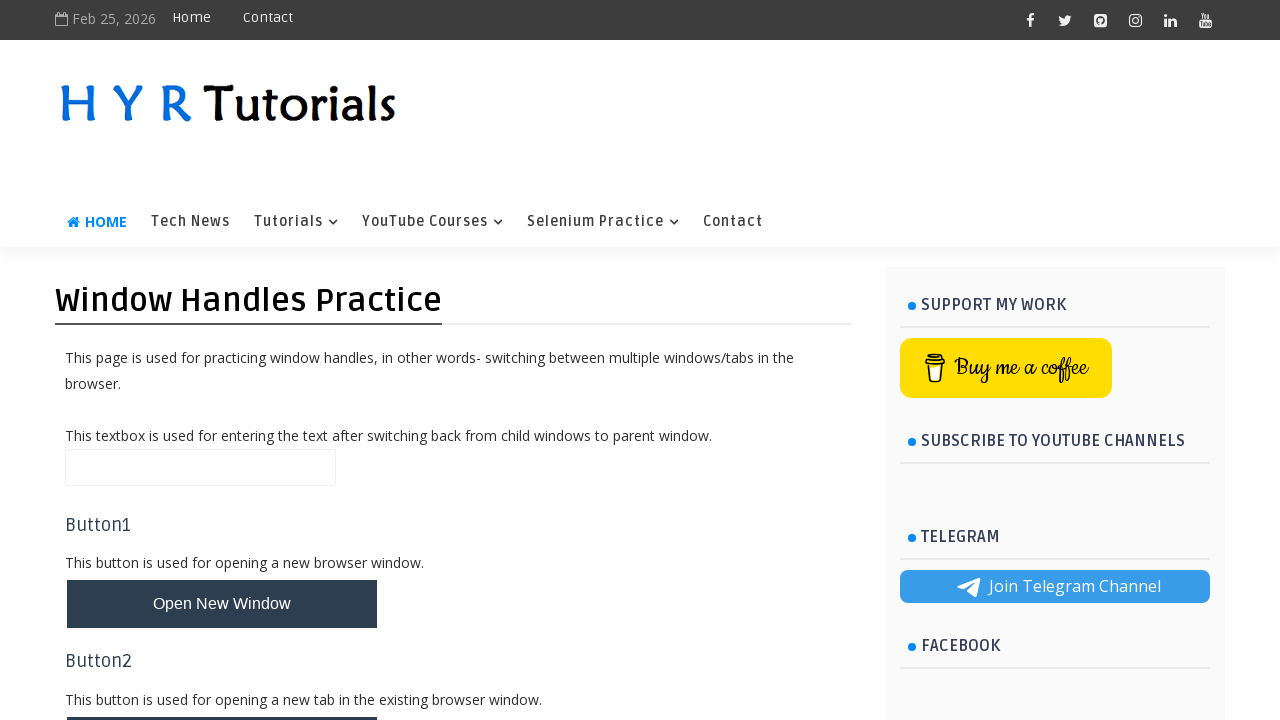

Stored reference to main page
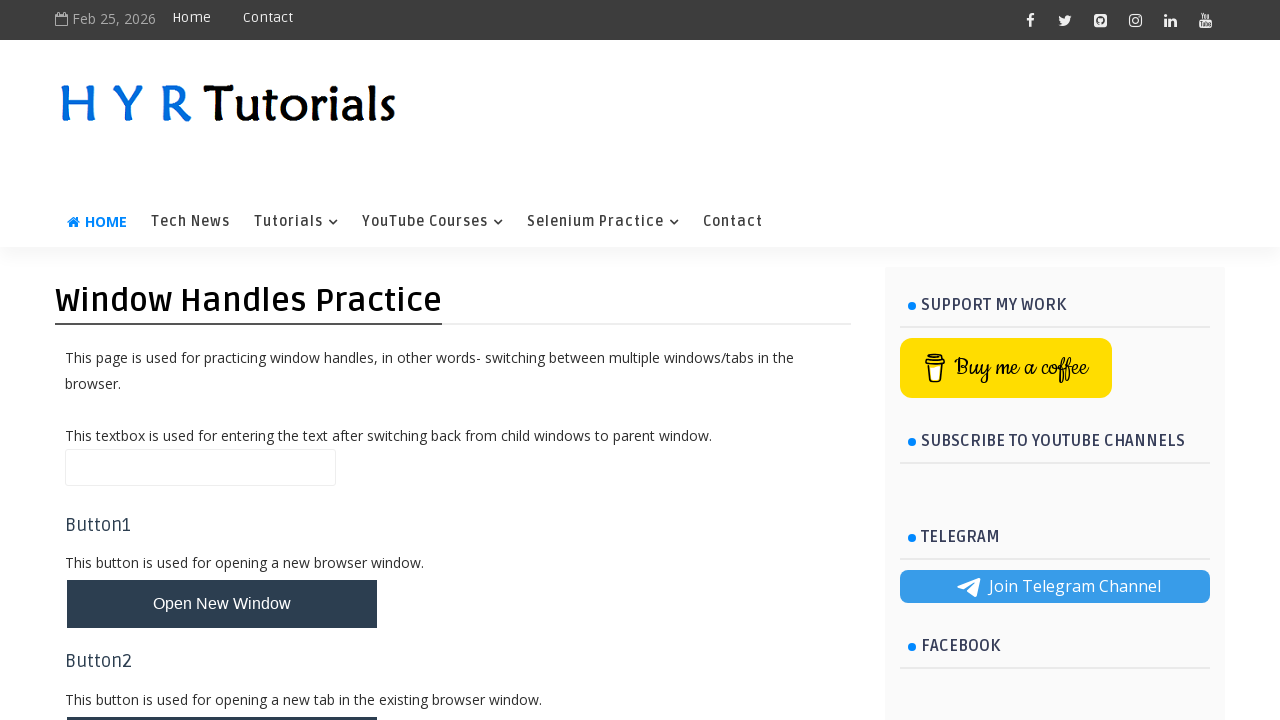

Clicked 'Open New Tab' button to open a new tab at (222, 696) on #newTabBtn
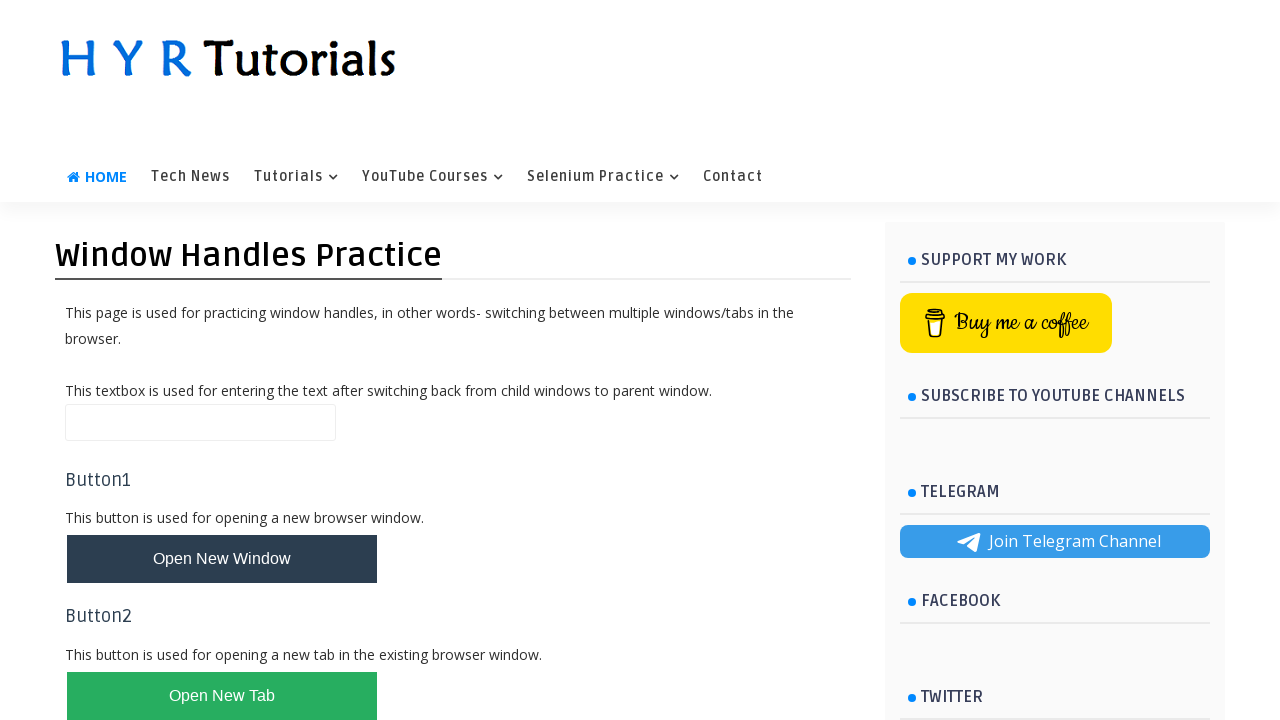

New tab opened and reference captured
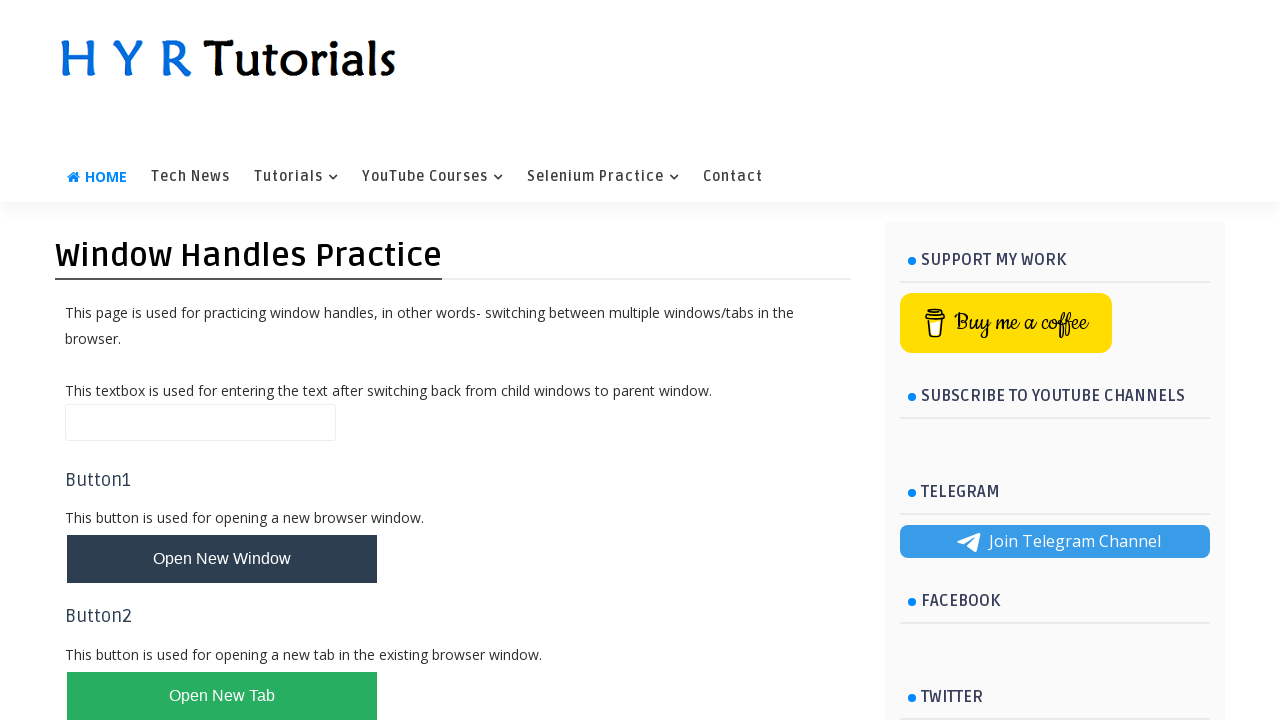

Retrieved URL of new tab: https://www.hyrtutorials.com/p/alertsdemo.html
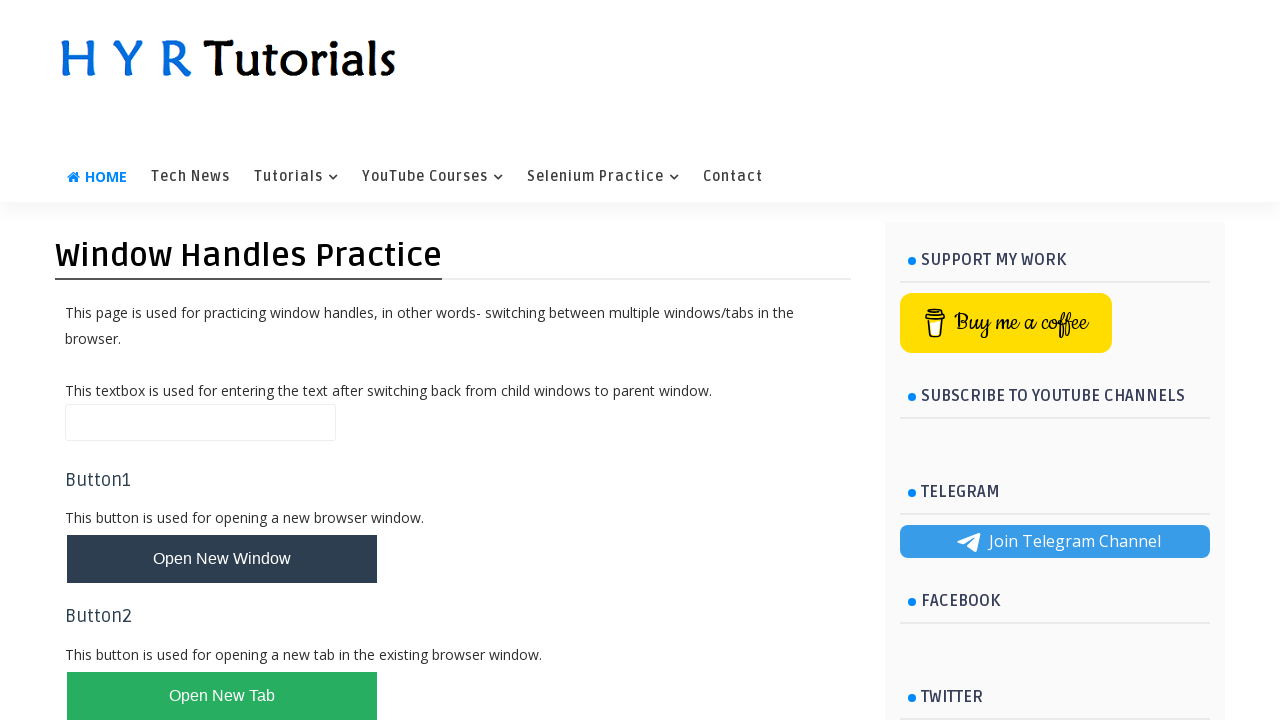

Closed the new tab
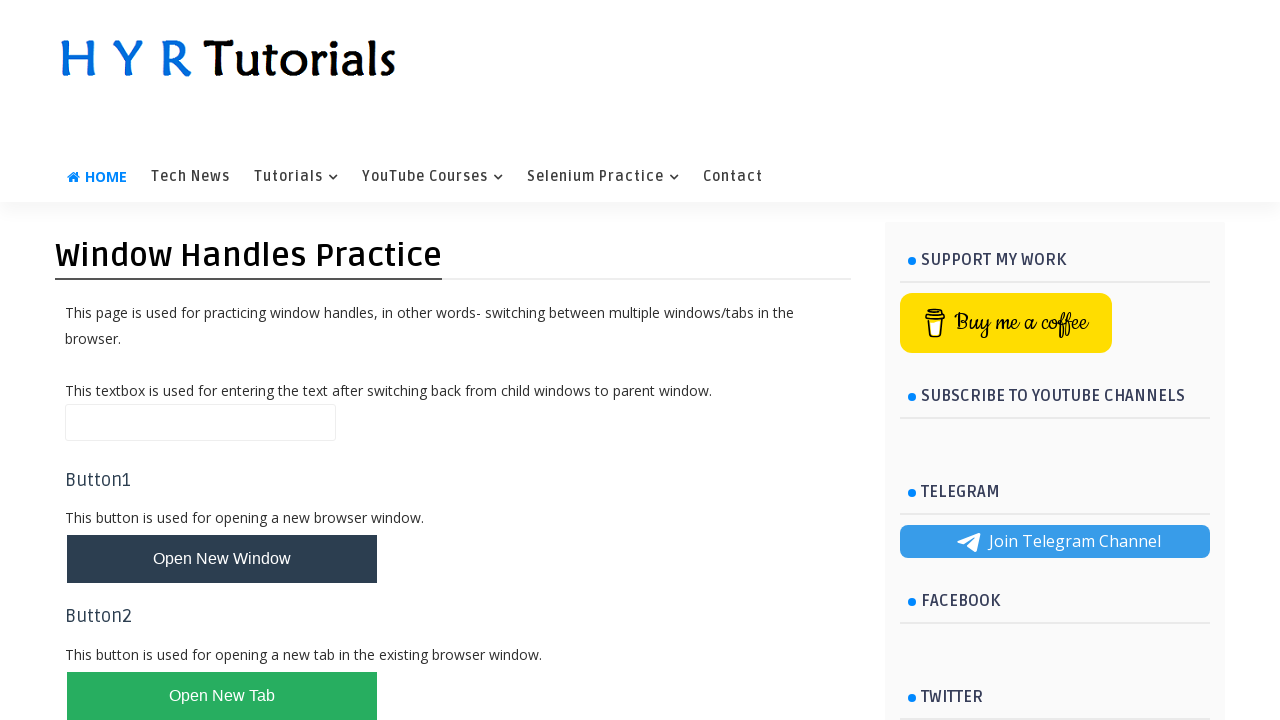

Filled text box with 'I'm done automating windows' on main page on #name
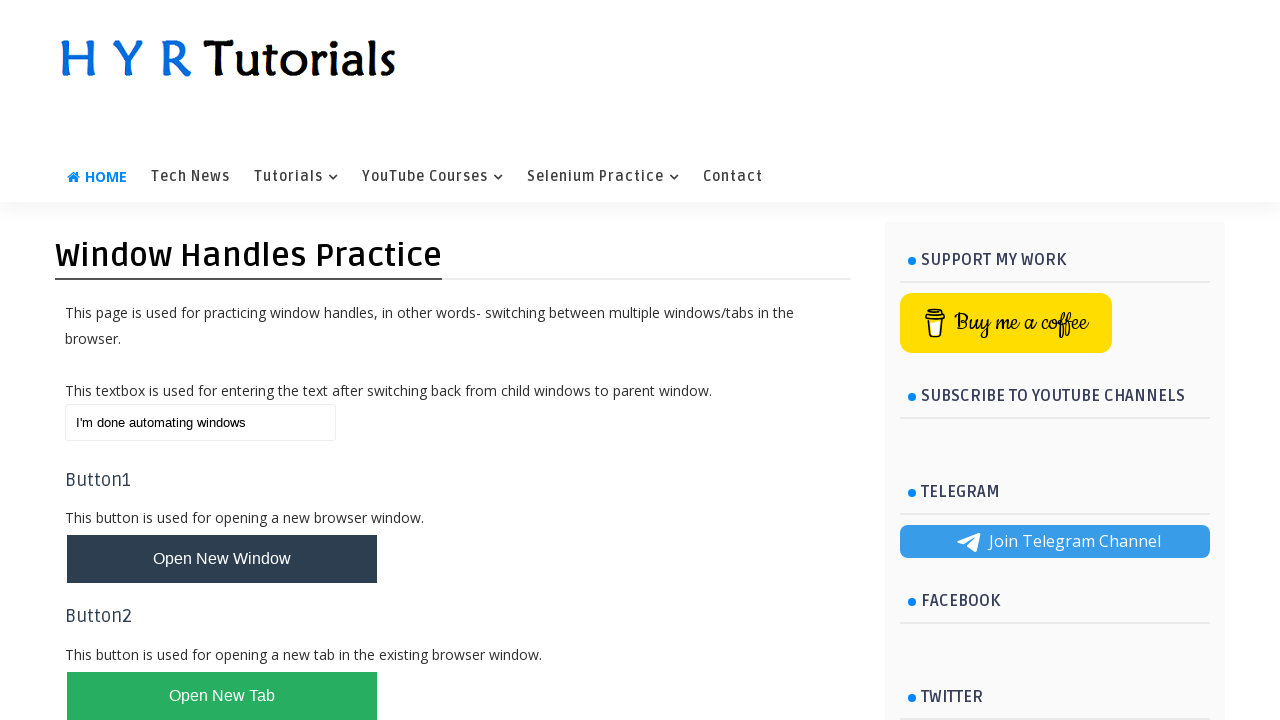

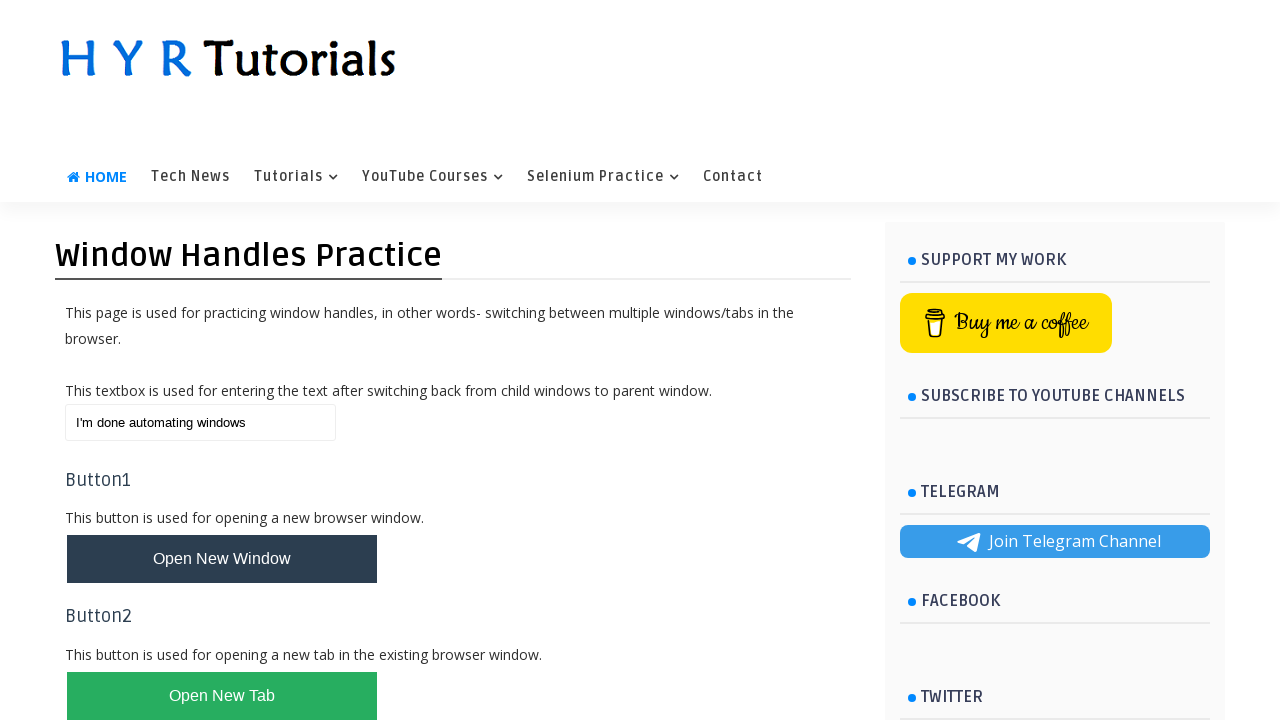